Tests dynamic content loading by clicking a start button and waiting for text to appear

Starting URL: http://the-internet.herokuapp.com/dynamic_loading/2

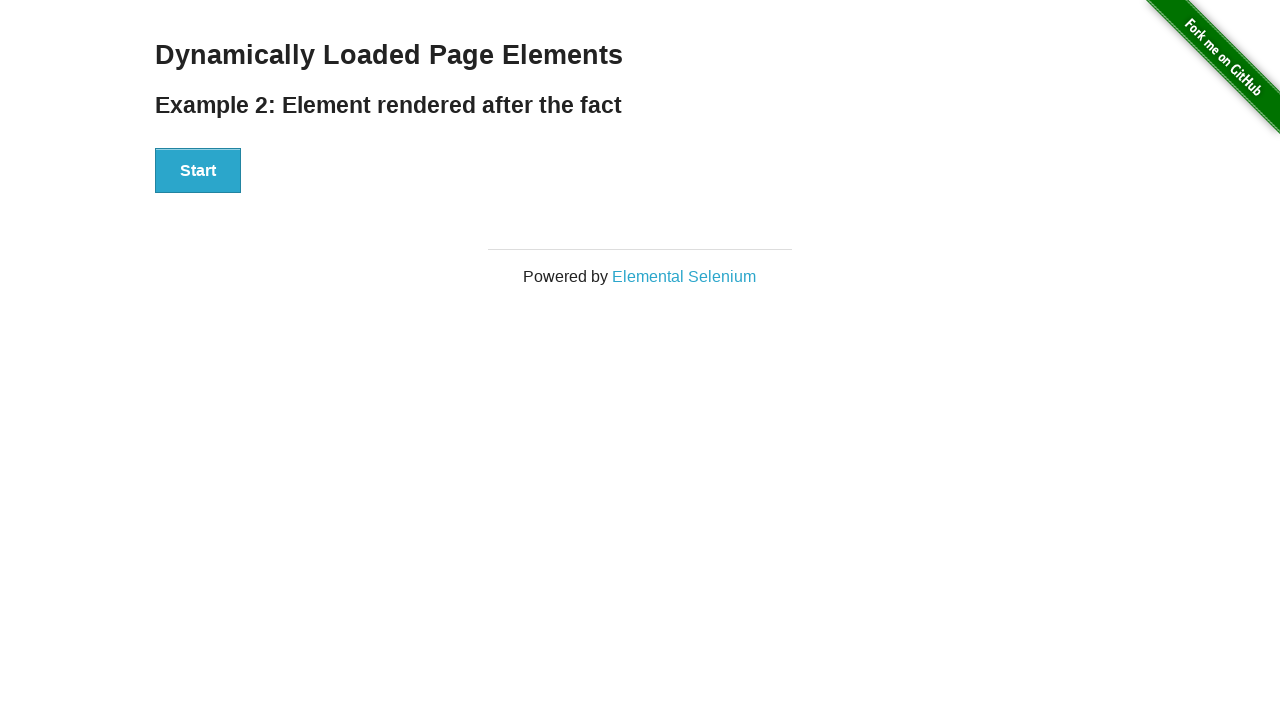

Navigated to dynamic loading test page
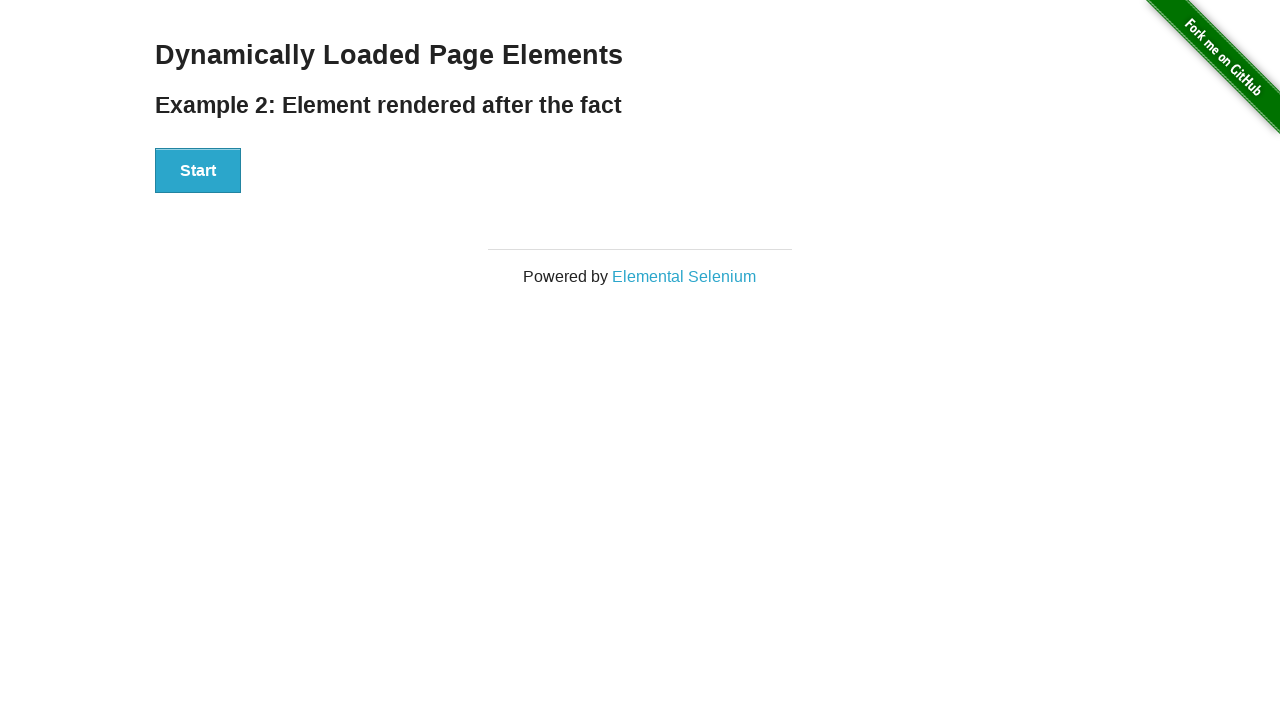

Clicked start button to begin dynamic content loading at (198, 171) on button
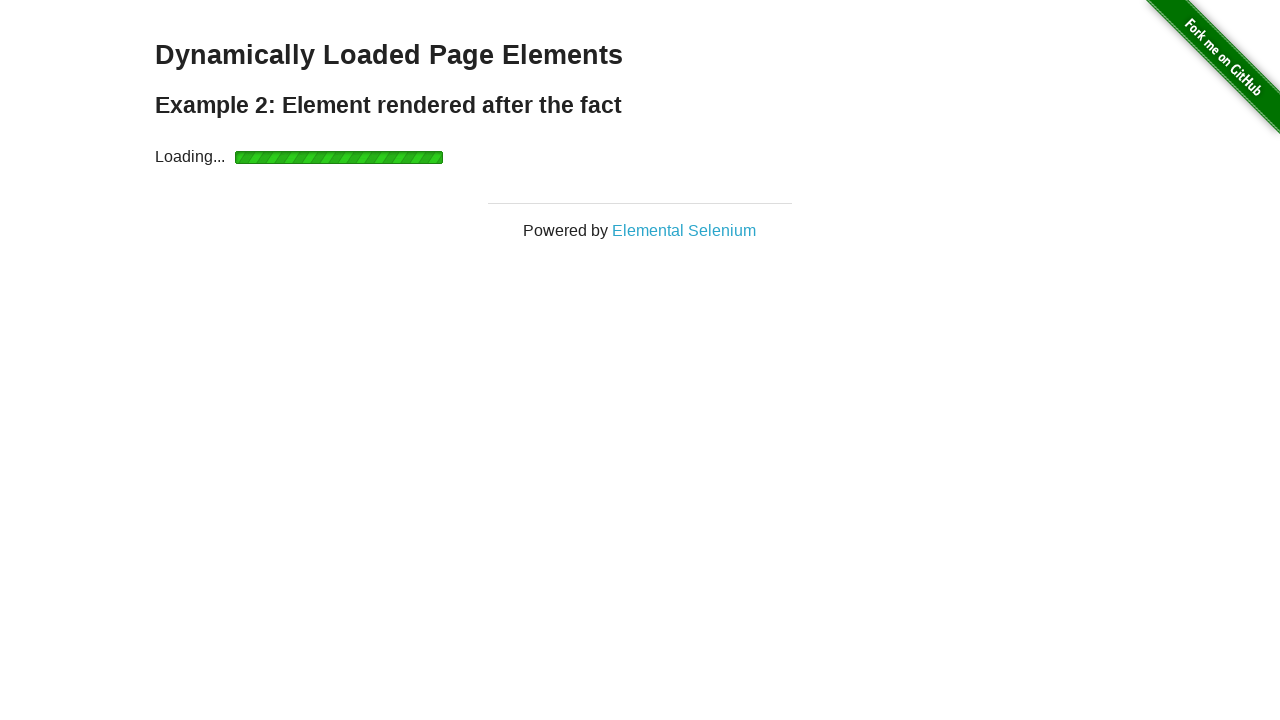

Waited for finish text to appear on page
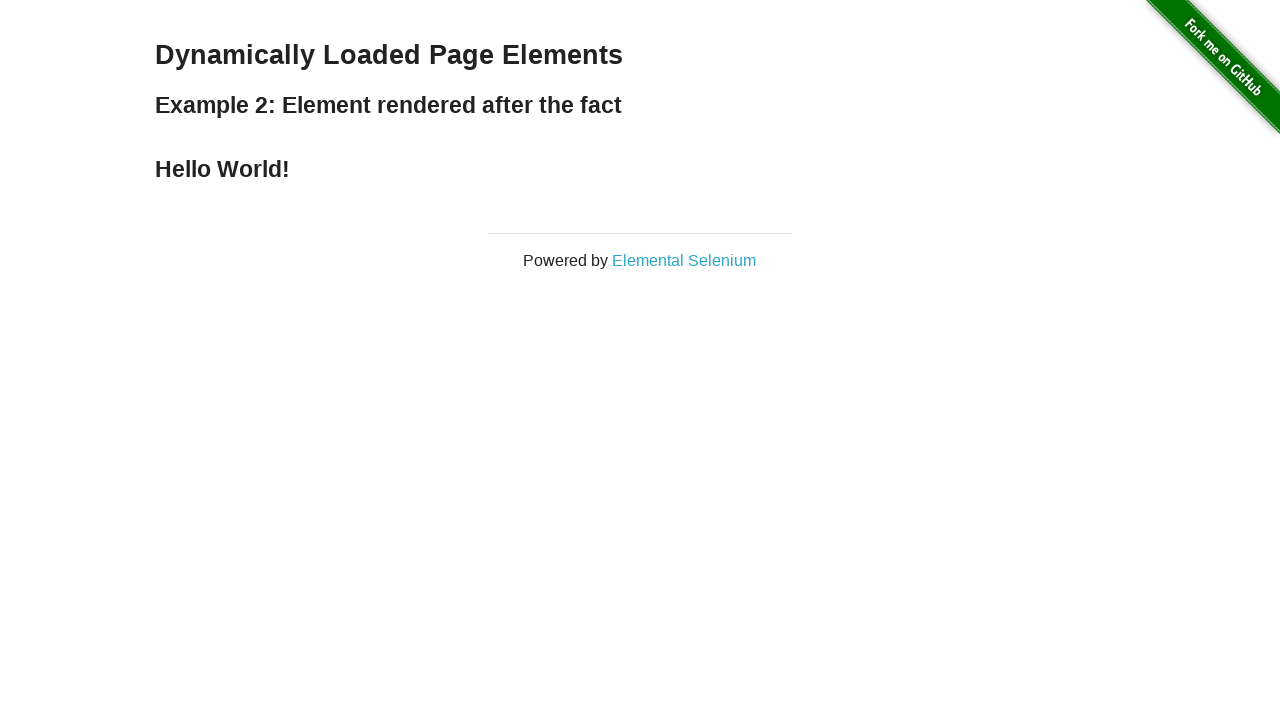

Clicked finish text element at (640, 169) on #finish
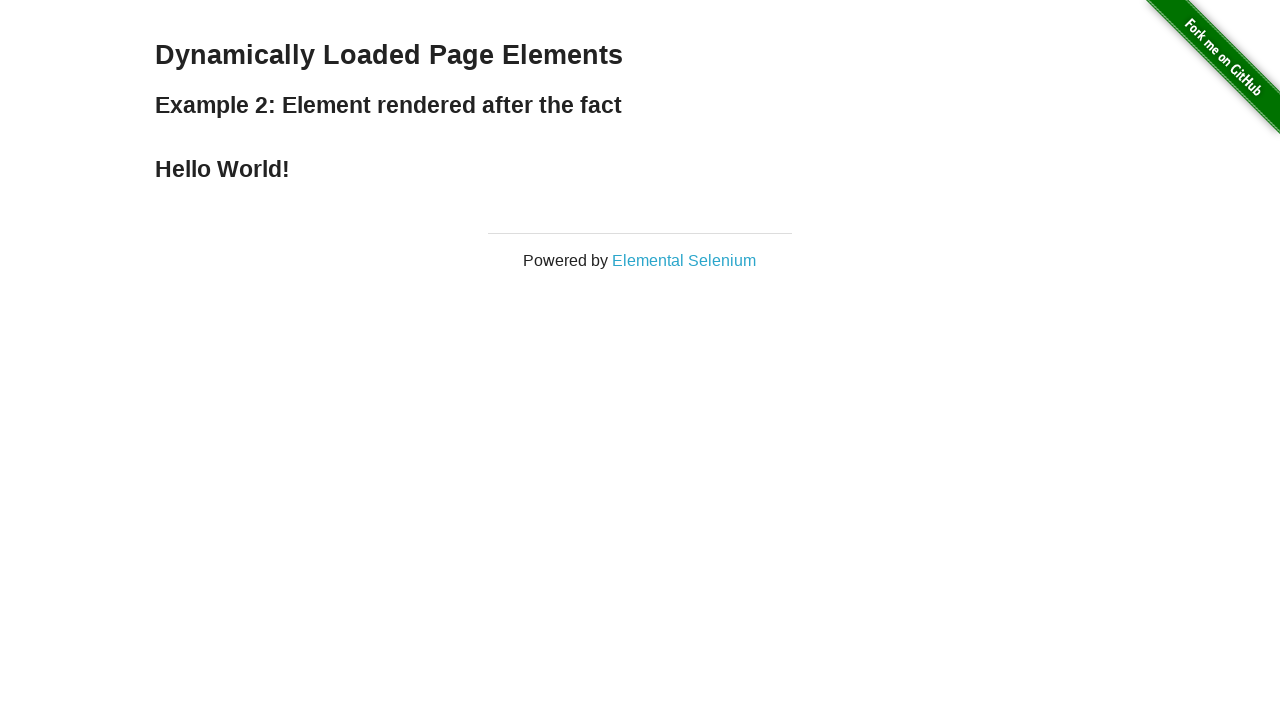

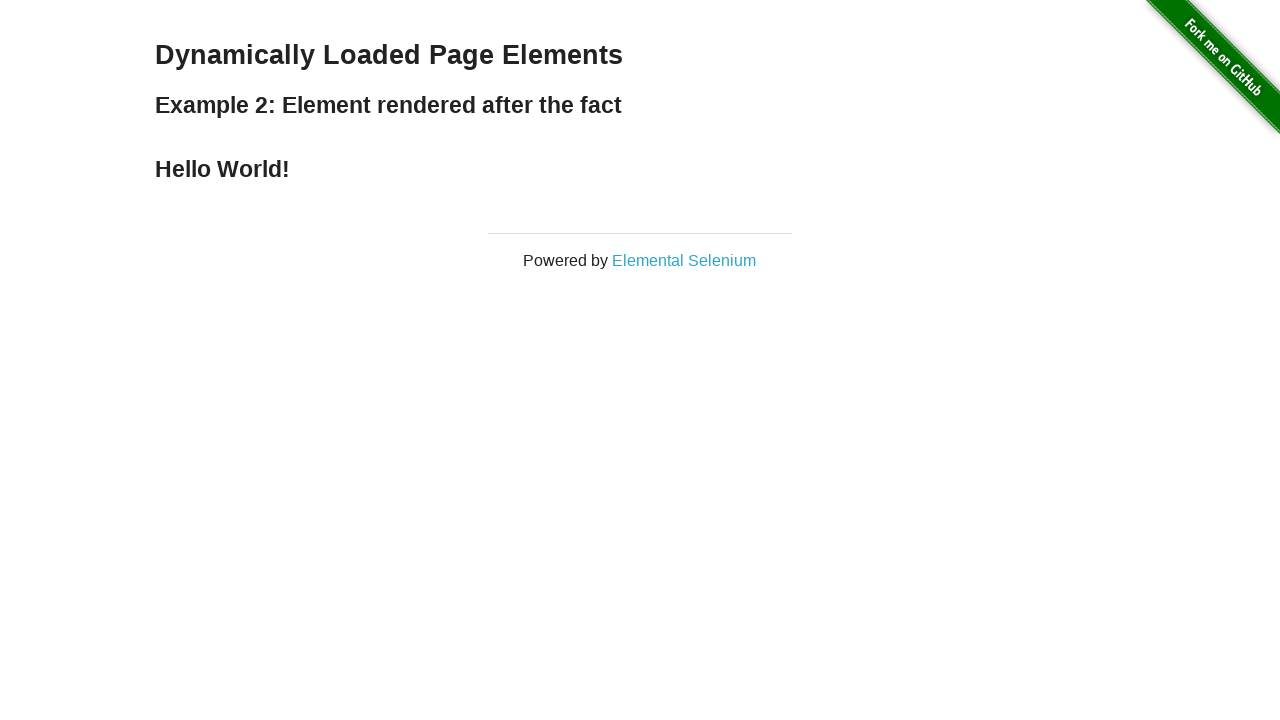